Tests JavaScript confirm alert by entering a name, clicking a button to trigger the alert, verifying the alert text contains the name, and accepting the alert

Starting URL: https://rahulshettyacademy.com/AutomationPractice/

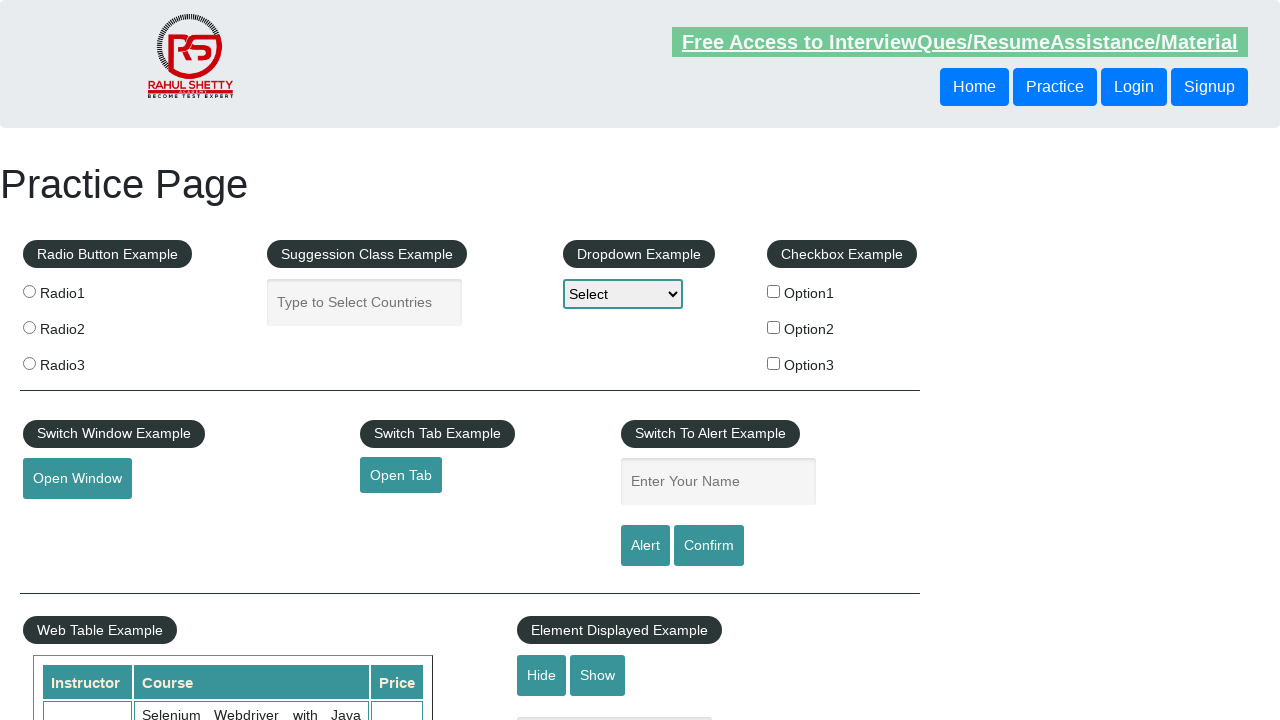

Filled name field with 'Soumya' on #name
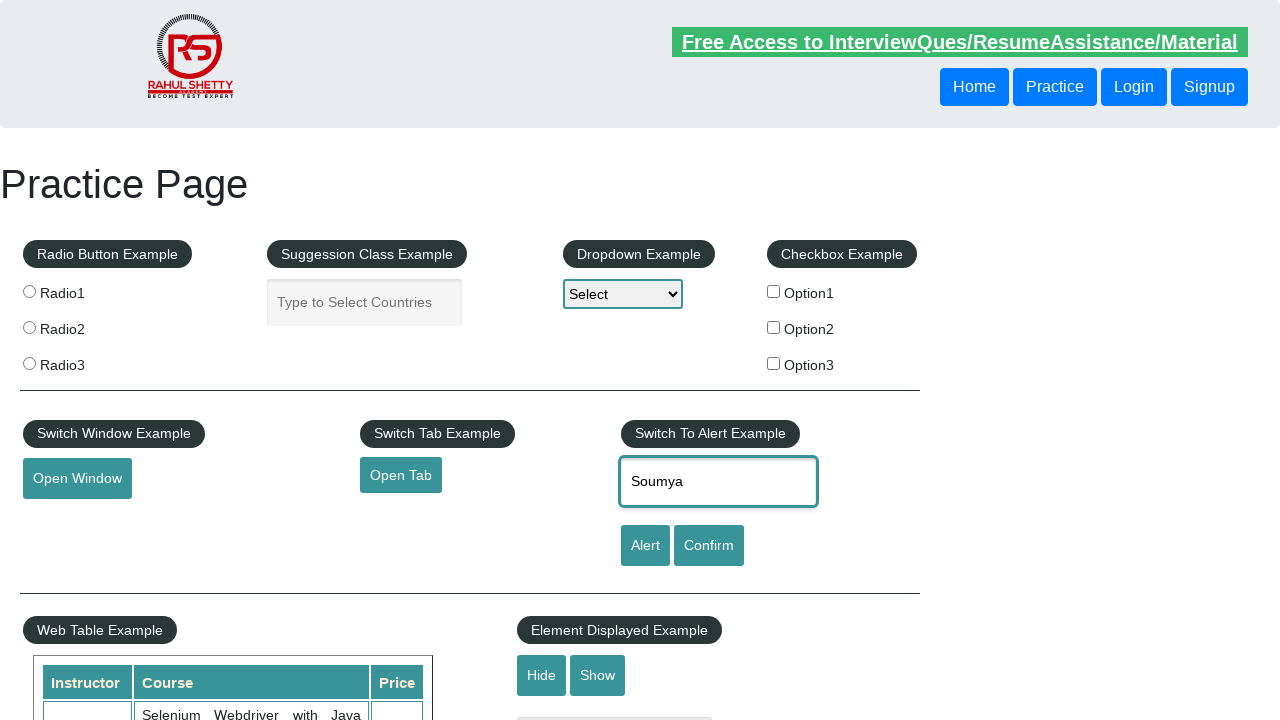

Clicked button to trigger confirm alert at (709, 546) on input[onclick*='displayConfirm']
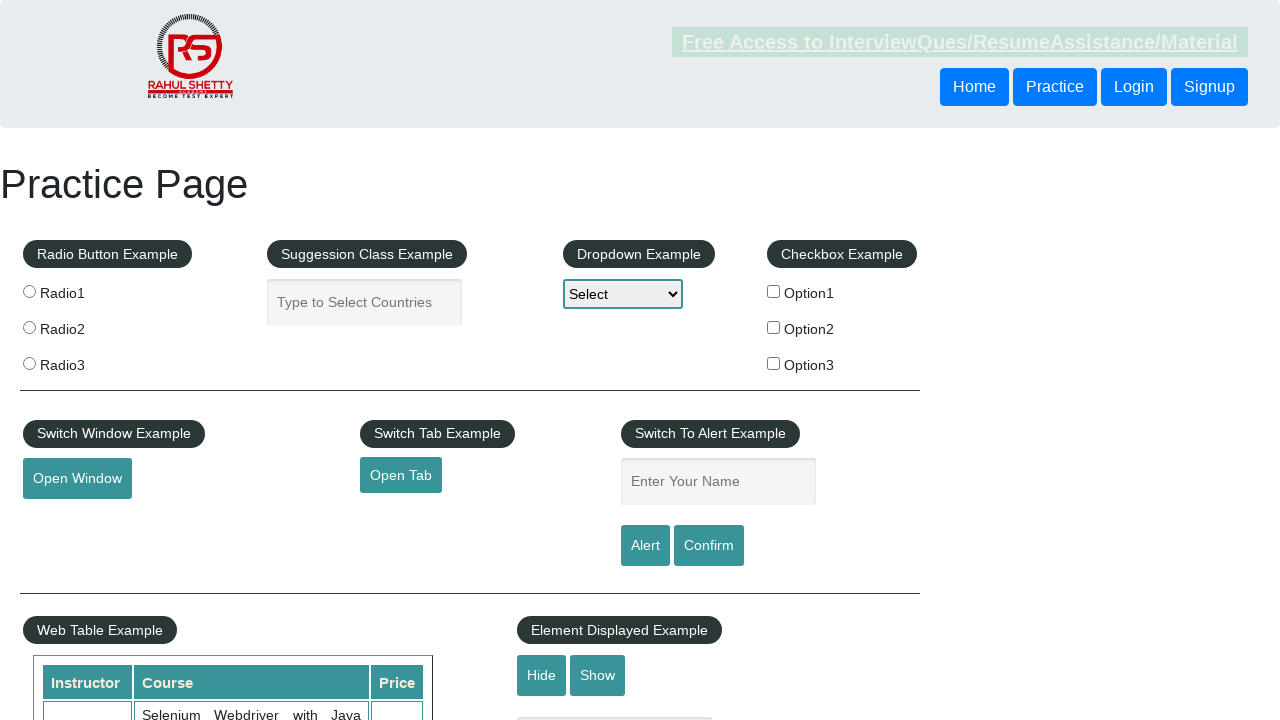

Set up dialog handler to accept alerts
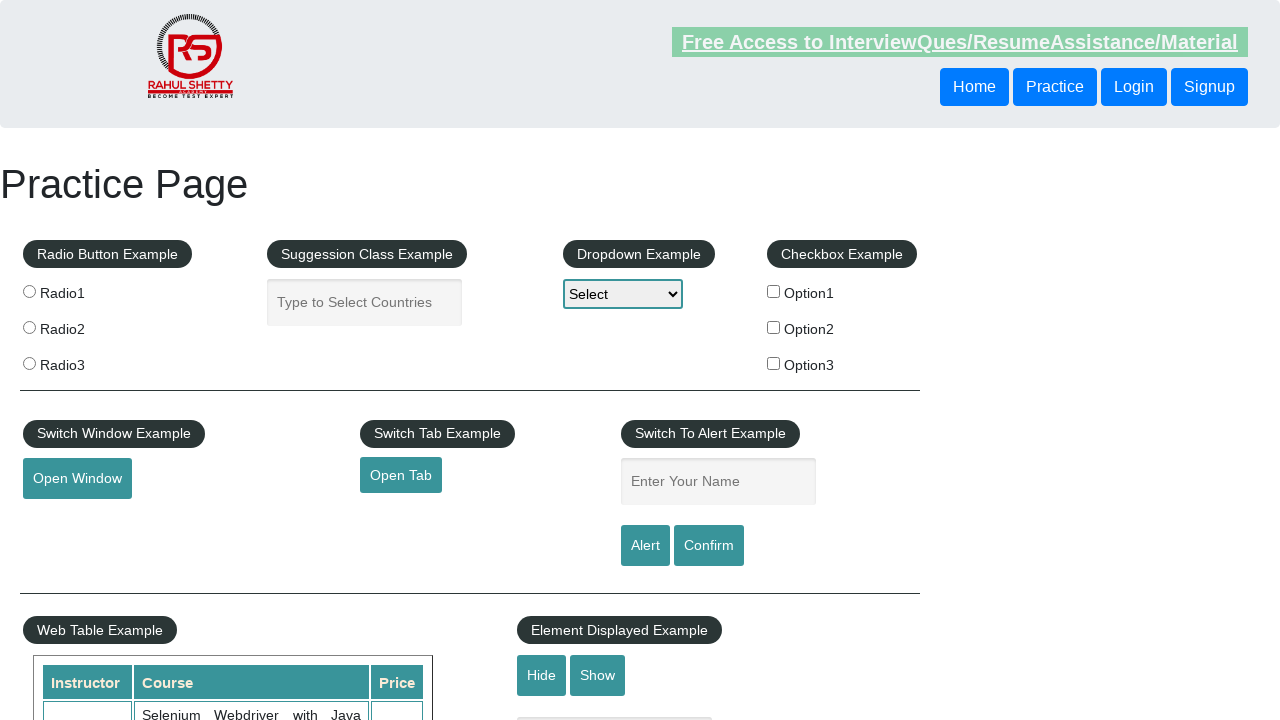

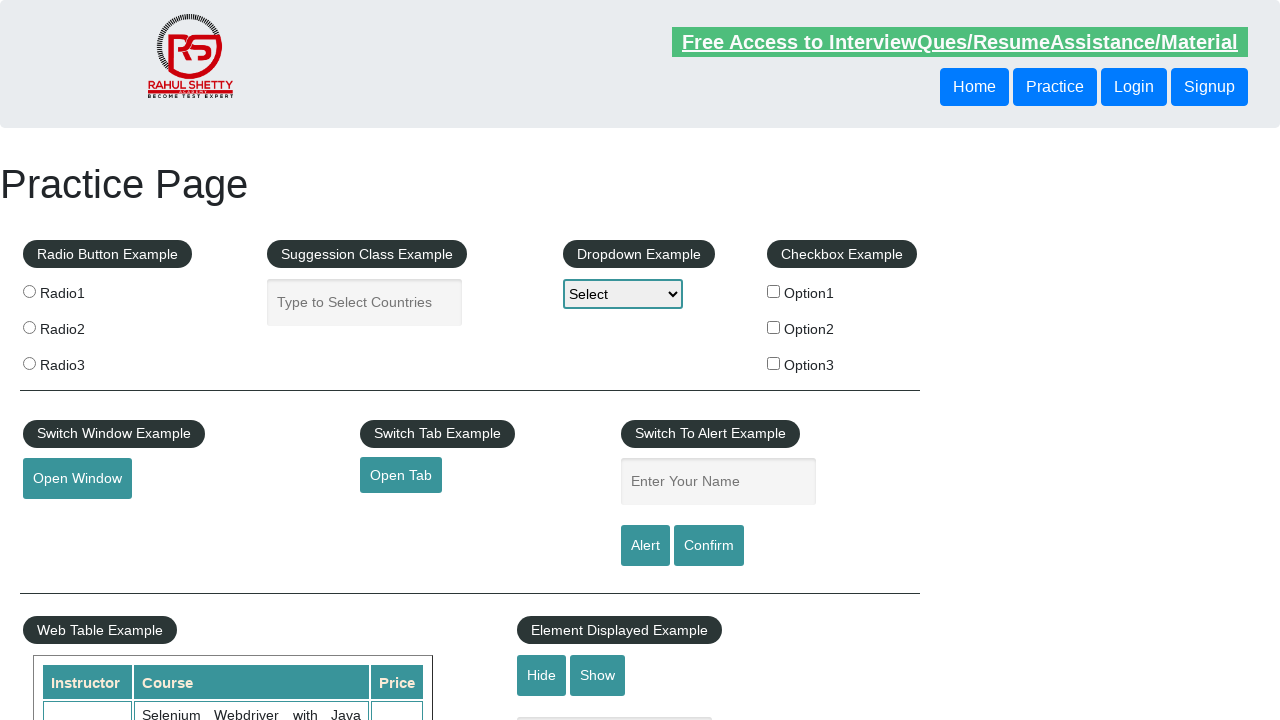